Tests search functionality on WebstaurantStore by searching for "Stainless Work Table", verifying all results contain "table", then adding the last in-stock item to the cart and navigating to the cart.

Starting URL: https://www.webstaurantstore.com/

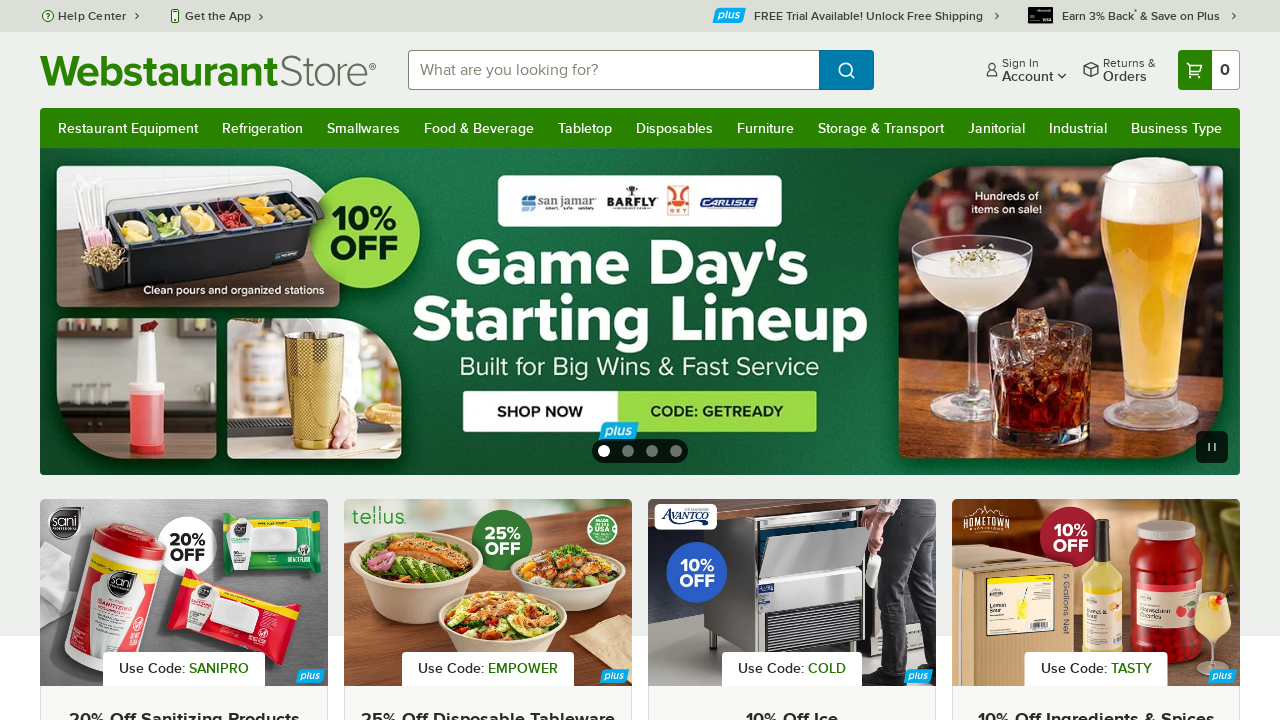

Filled search field with 'Stainless Work Table' on input#searchval
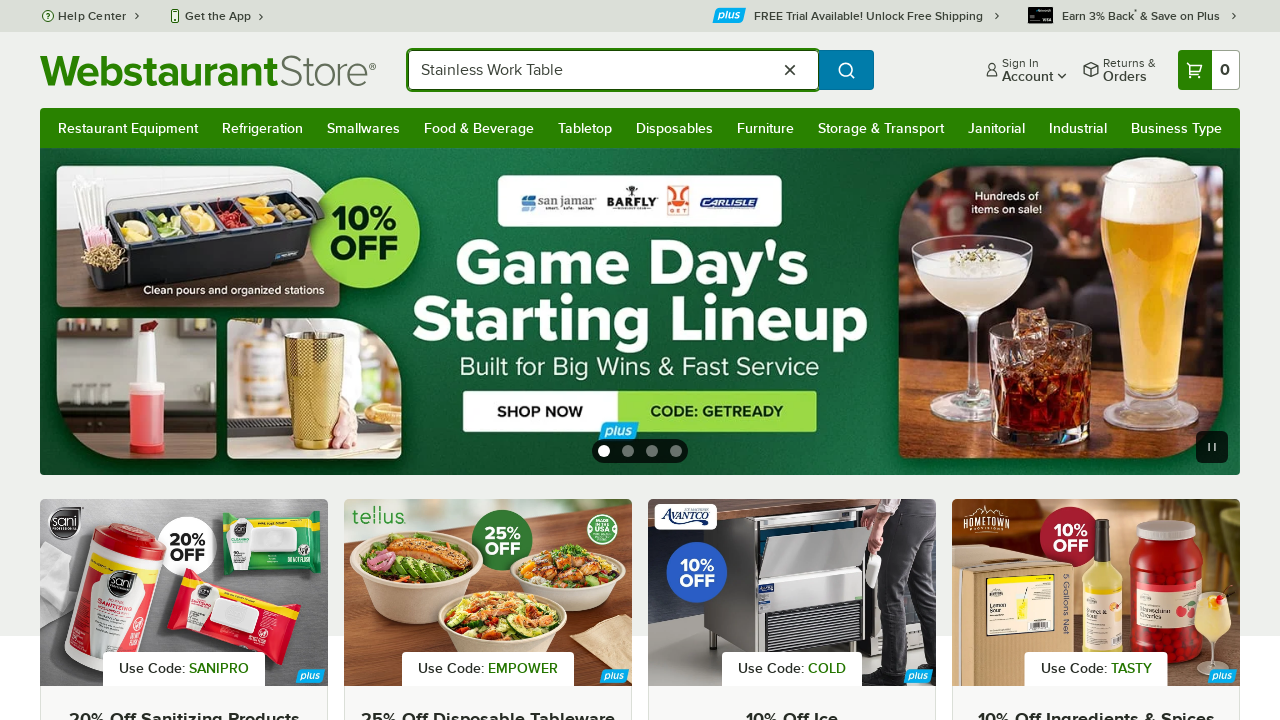

Pressed Enter to search for 'Stainless Work Table' on input#searchval
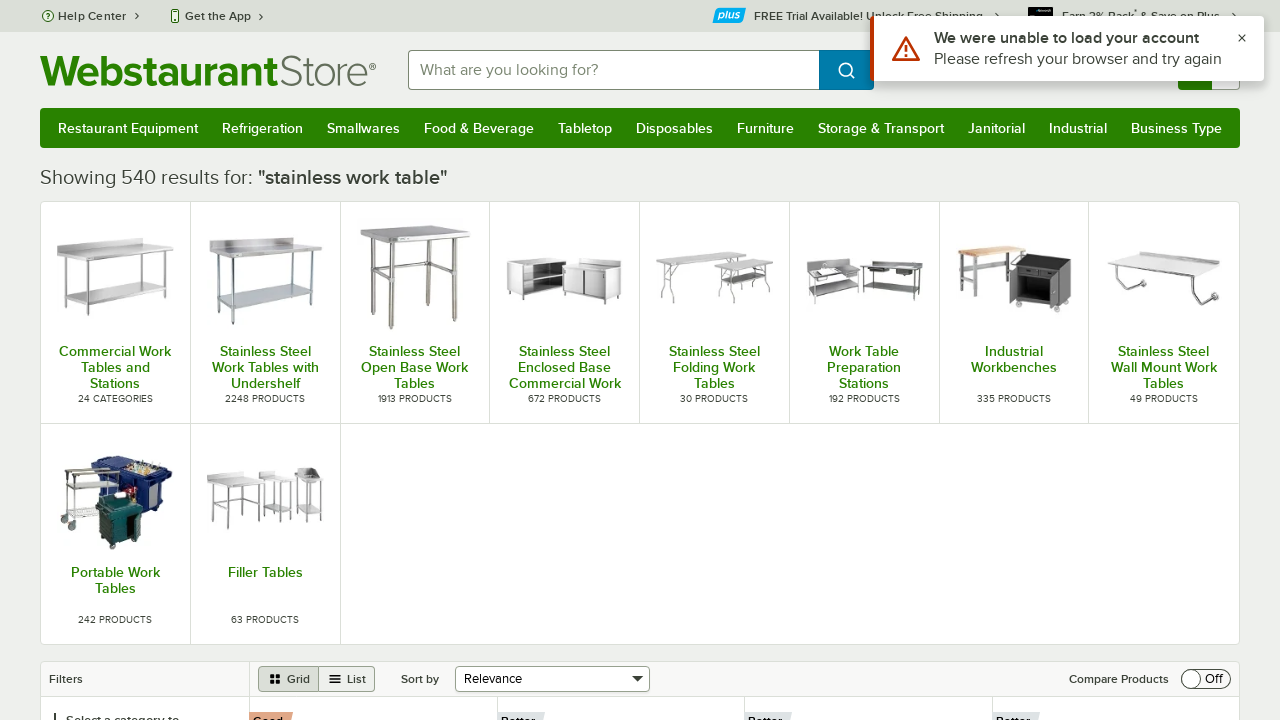

Search results loaded with item descriptions
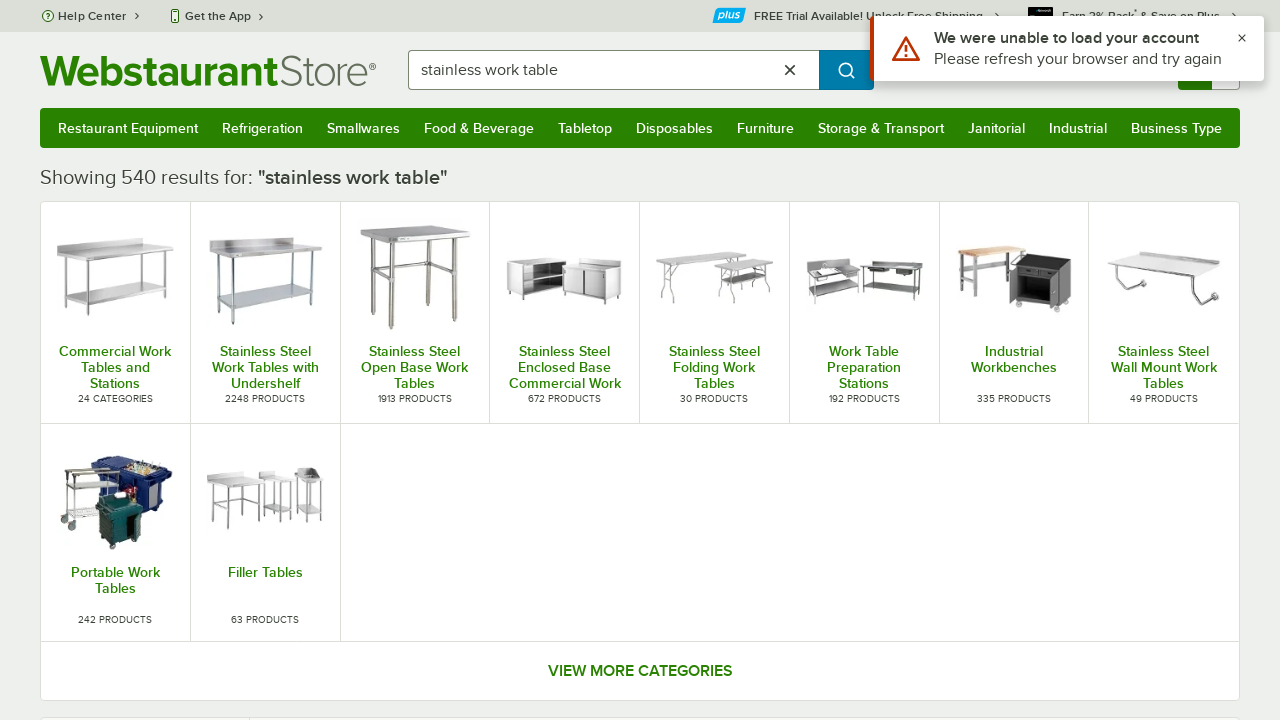

Retrieved 60 search results
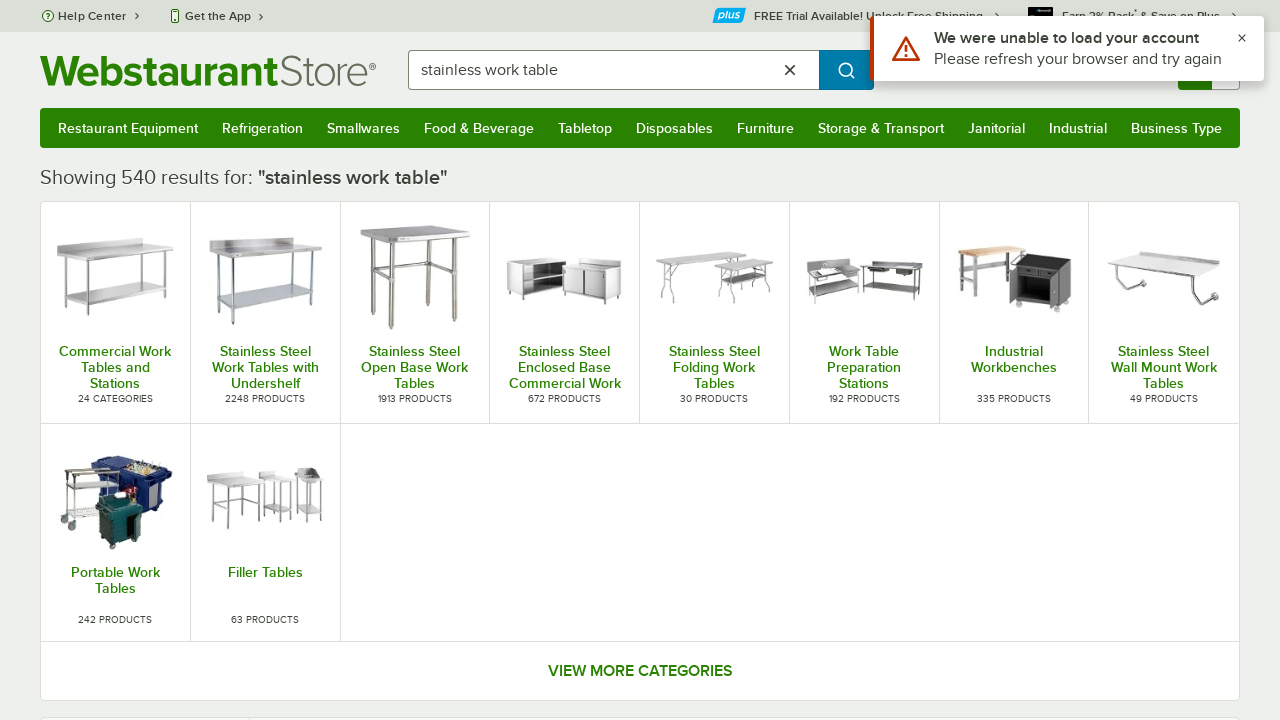

Verified all search results contain 'table'
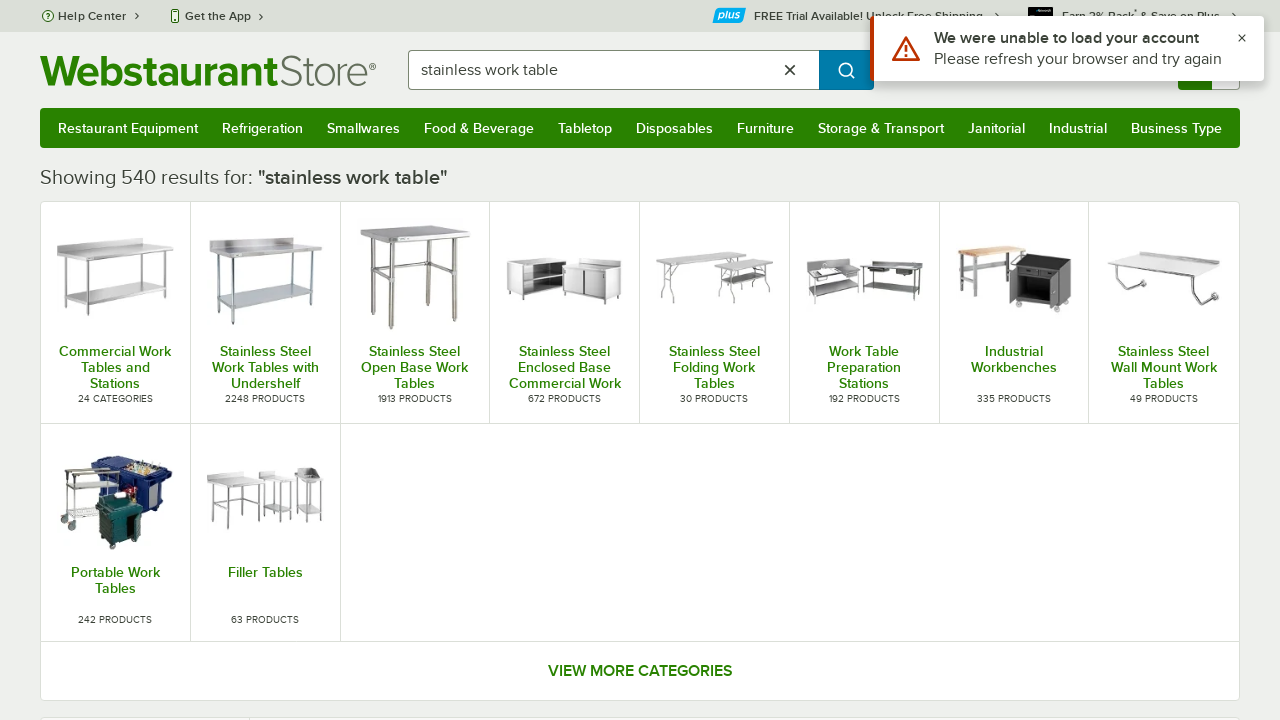

Found 58 'Add to Cart' buttons
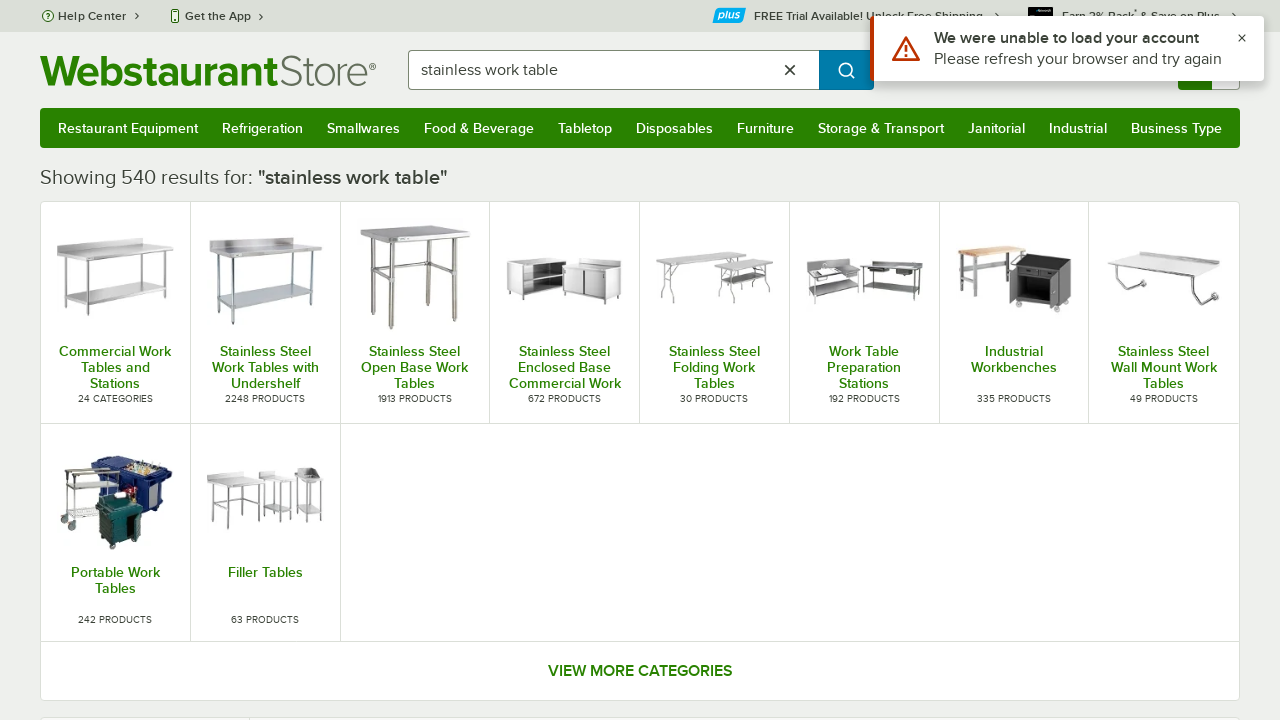

Clicked 'Add to Cart' button for the last in-stock item at (636, 360) on input[name='addToCartButton'] >> nth=57
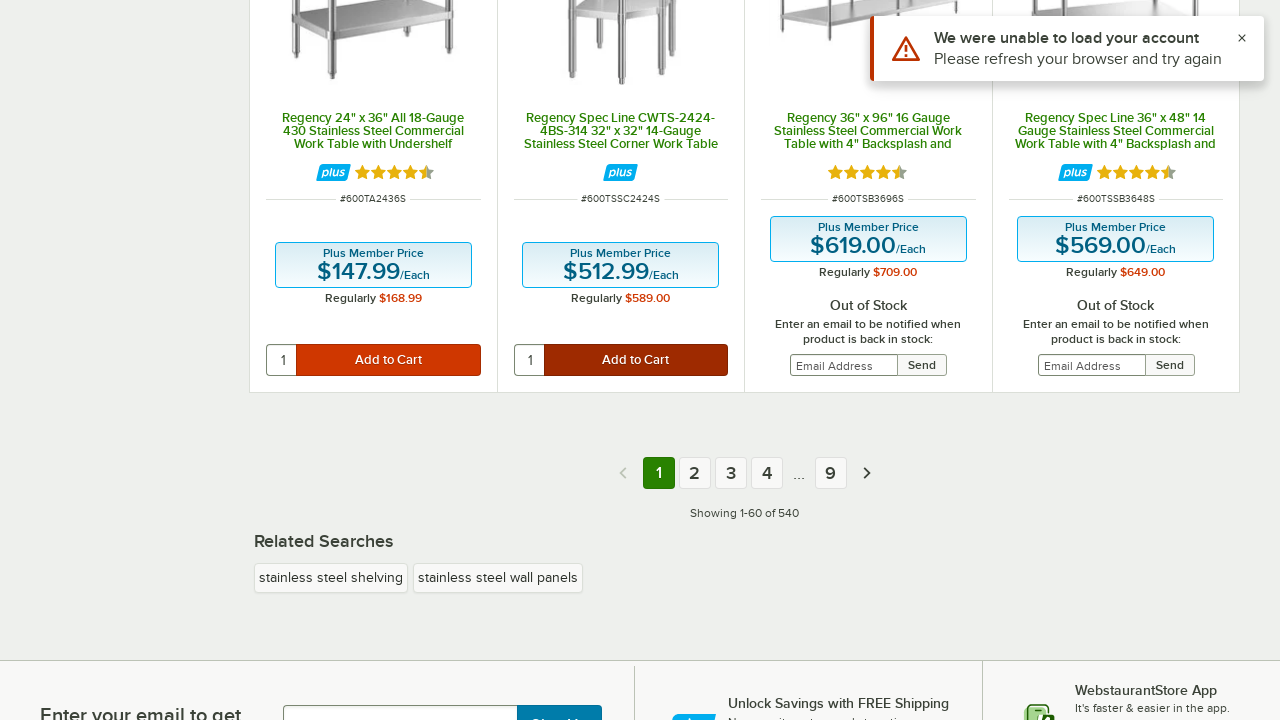

Cart link appeared after adding item
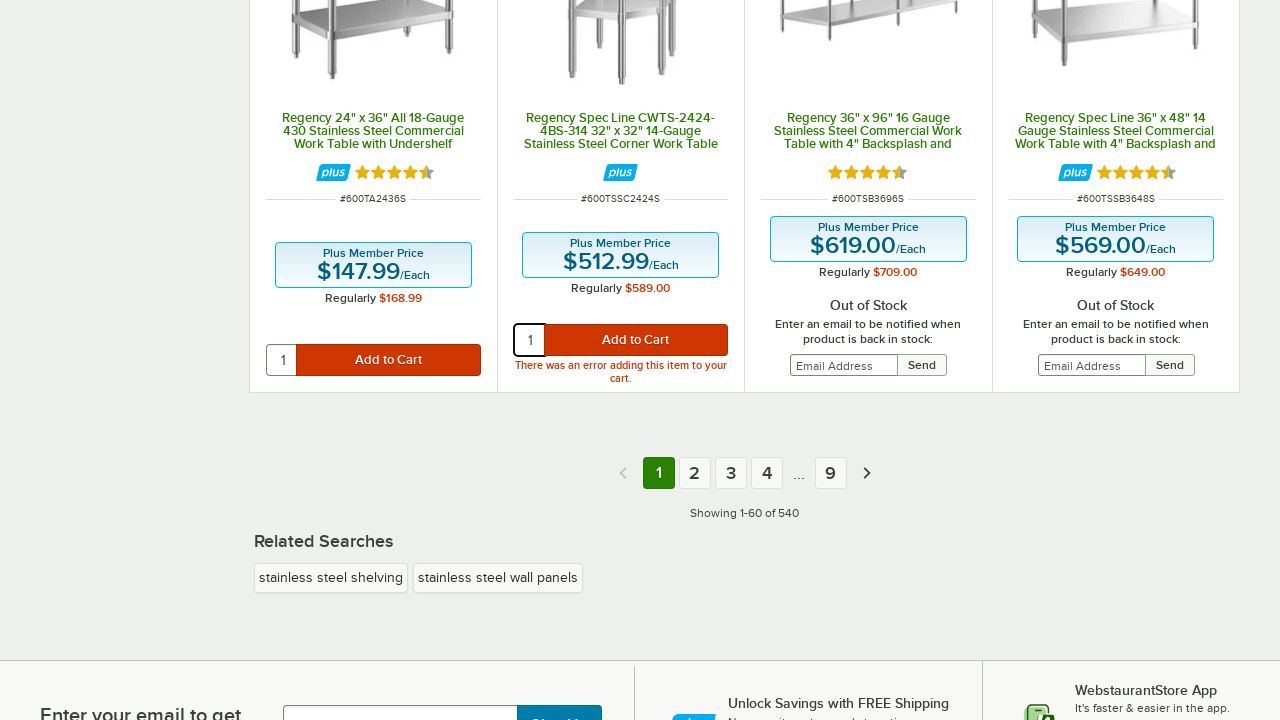

Clicked cart link to navigate to cart page at (1209, 70) on a[href='/cart/']
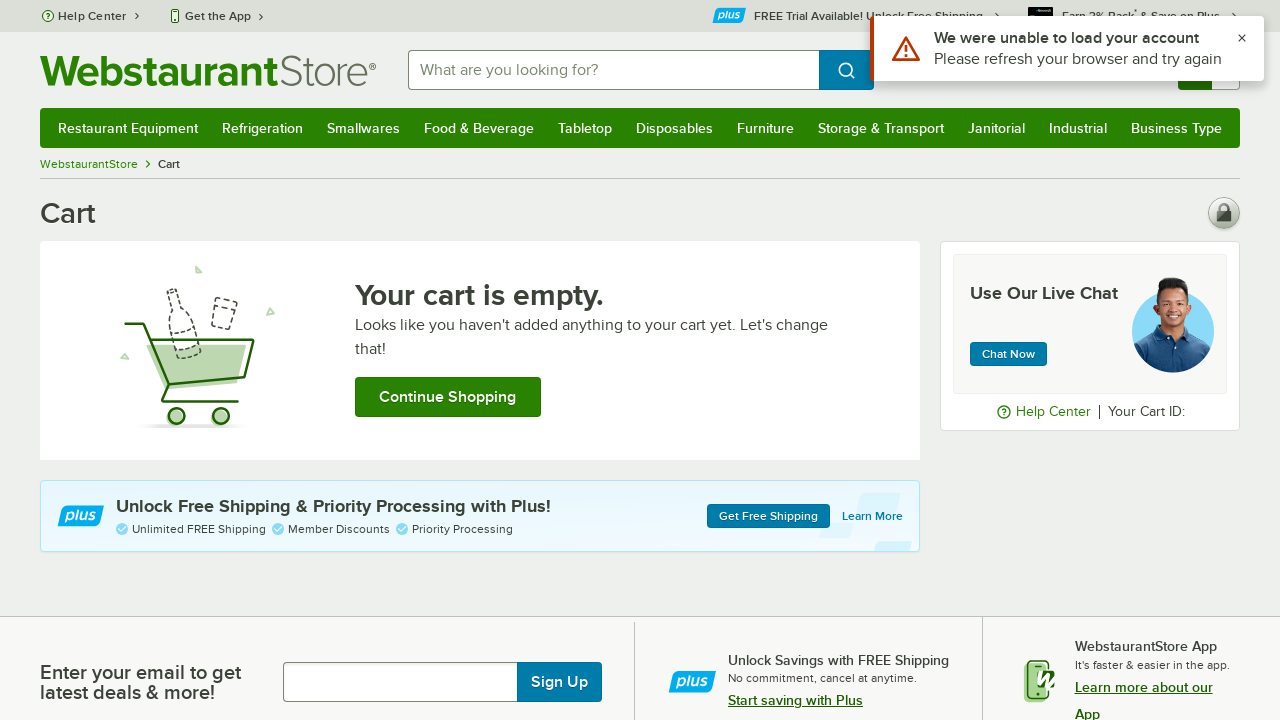

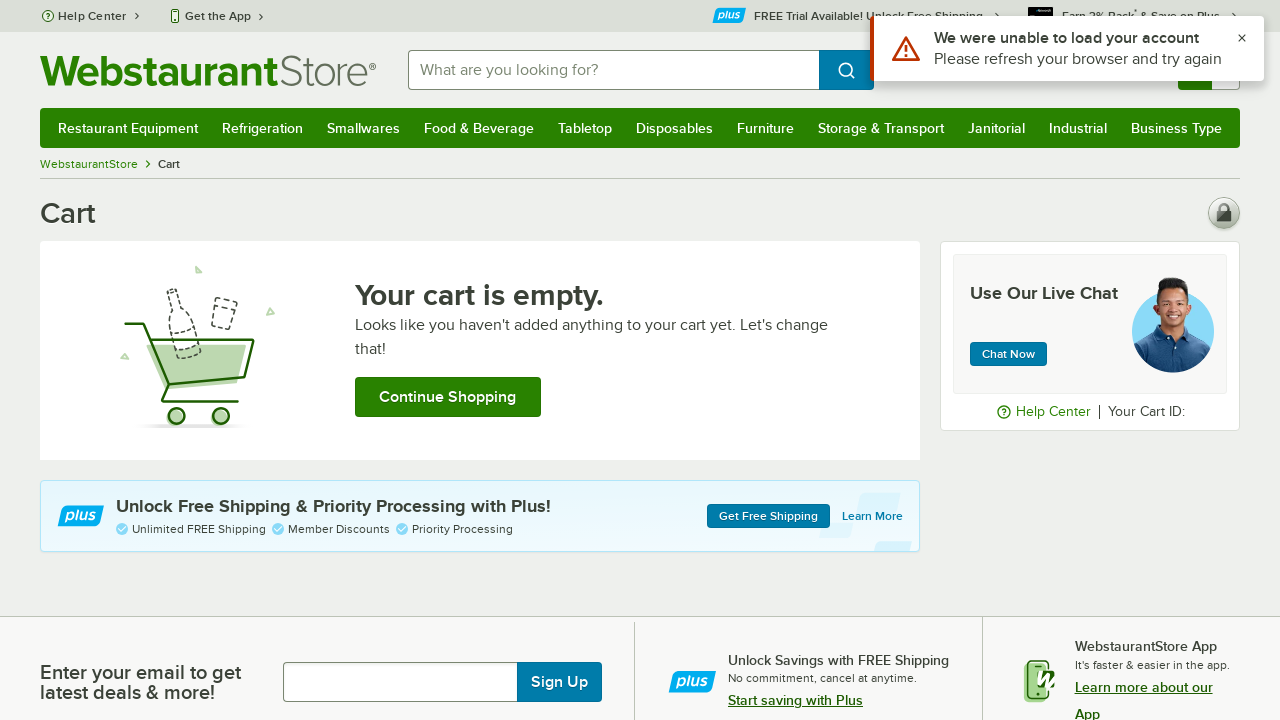